Tests passenger selection dropdown by clicking to increase adult count multiple times and verifying the final count displays correctly

Starting URL: https://rahulshettyacademy.com/dropdownsPractise/

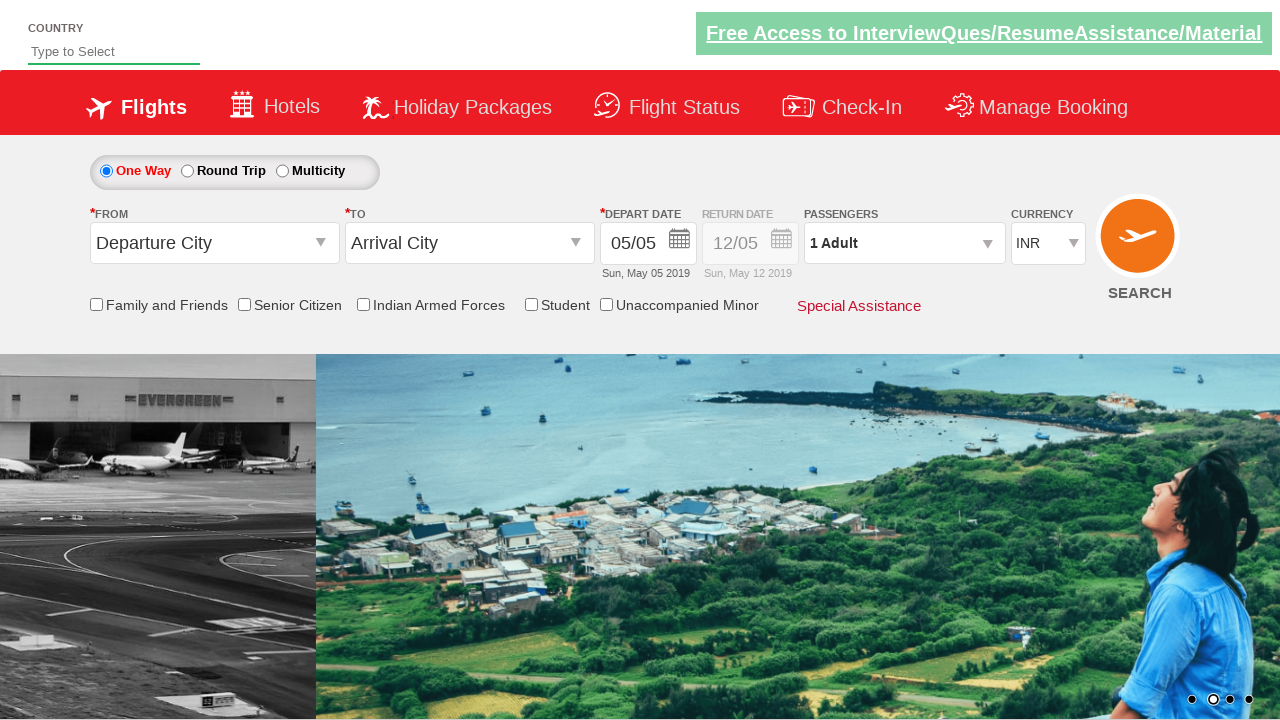

Clicked passenger info dropdown to open it at (904, 243) on #divpaxinfo
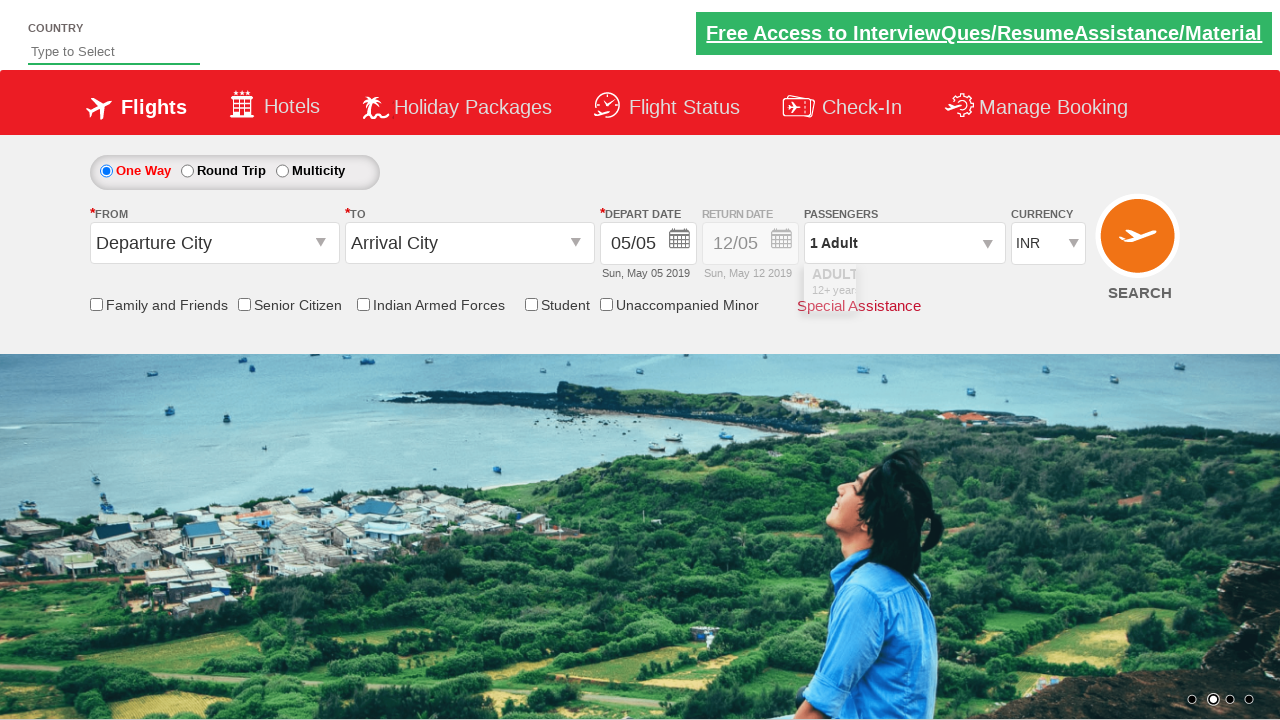

Waited for dropdown to be ready
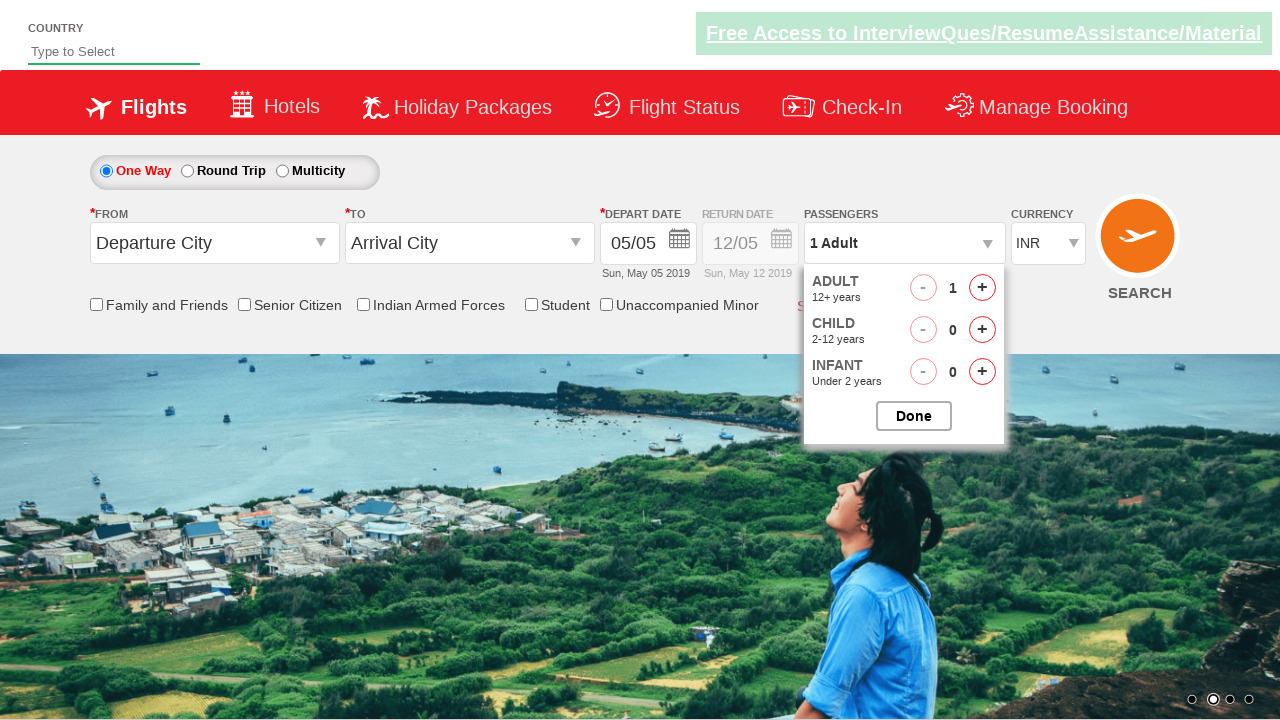

Clicked increase adult button (click 1 of 4) at (982, 288) on #hrefIncAdt
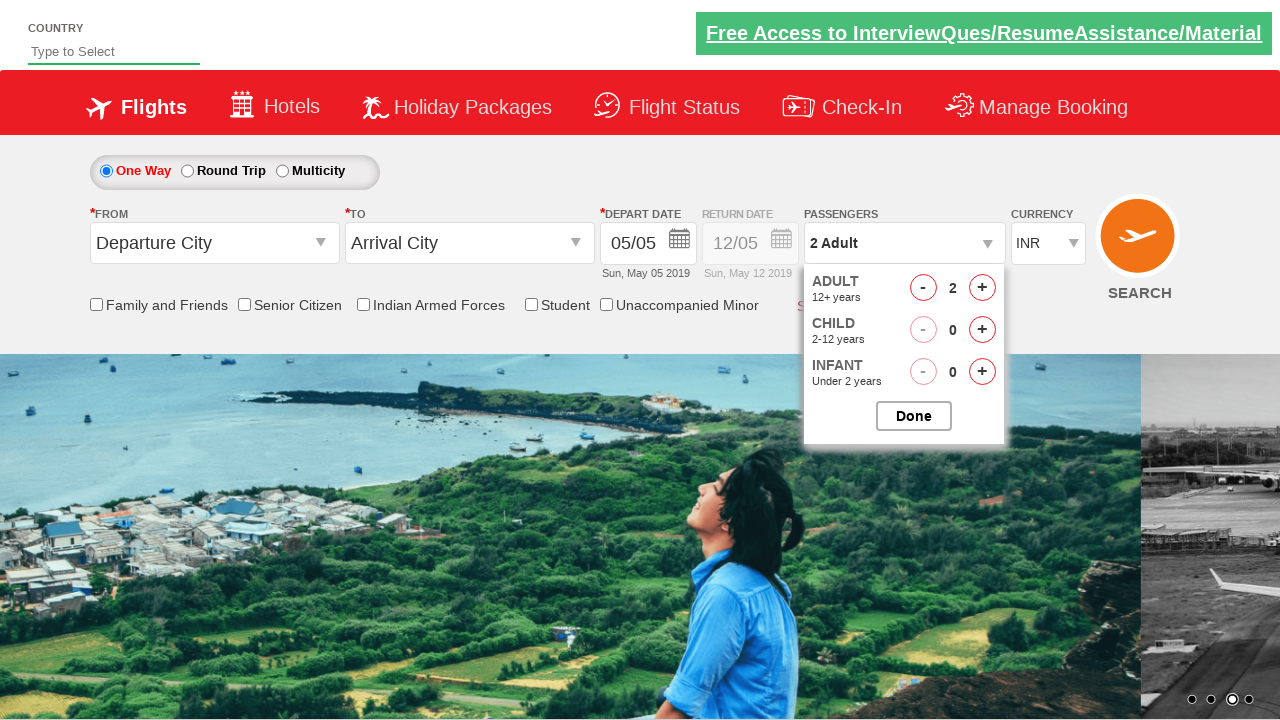

Clicked increase adult button (click 2 of 4) at (982, 288) on #hrefIncAdt
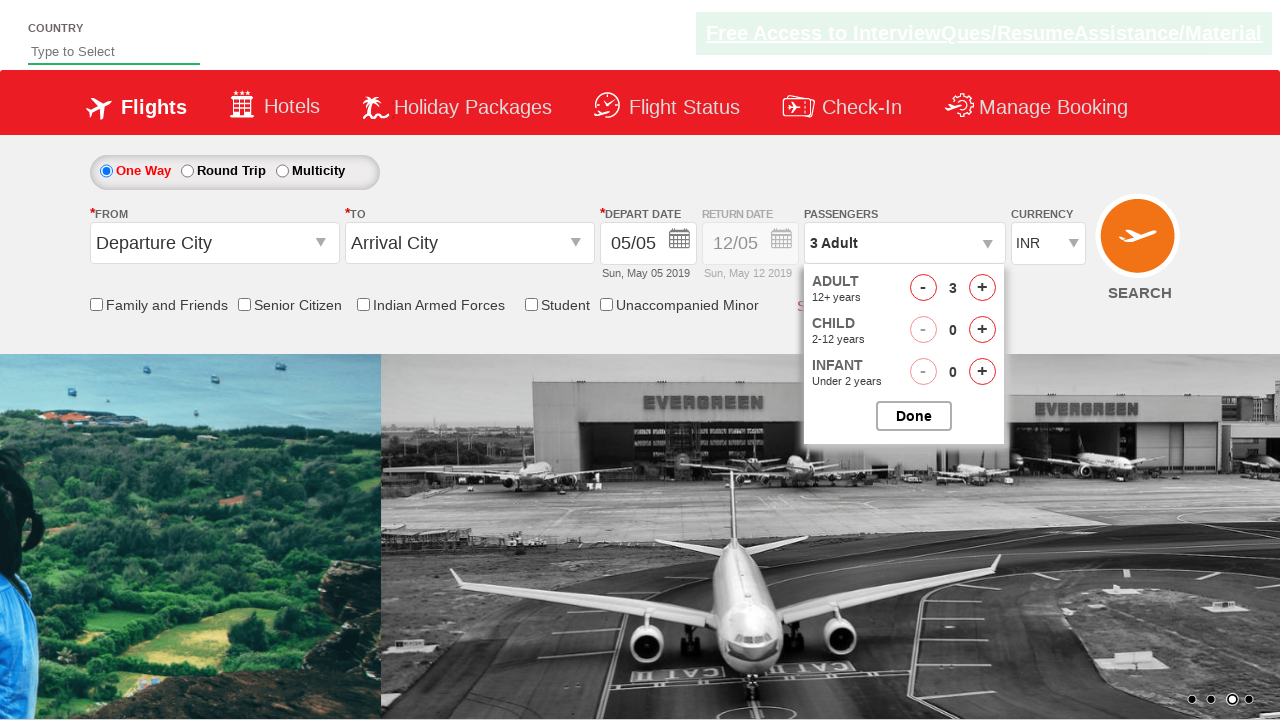

Clicked increase adult button (click 3 of 4) at (982, 288) on #hrefIncAdt
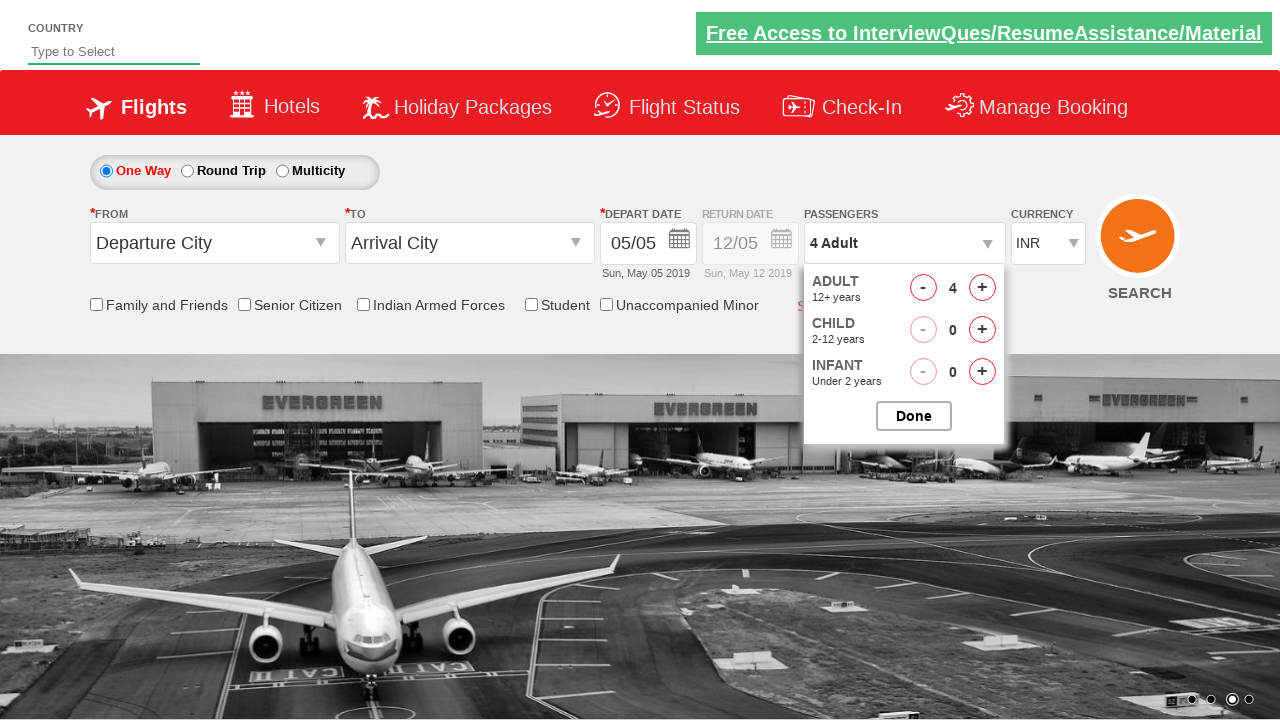

Clicked increase adult button (click 4 of 4) at (982, 288) on #hrefIncAdt
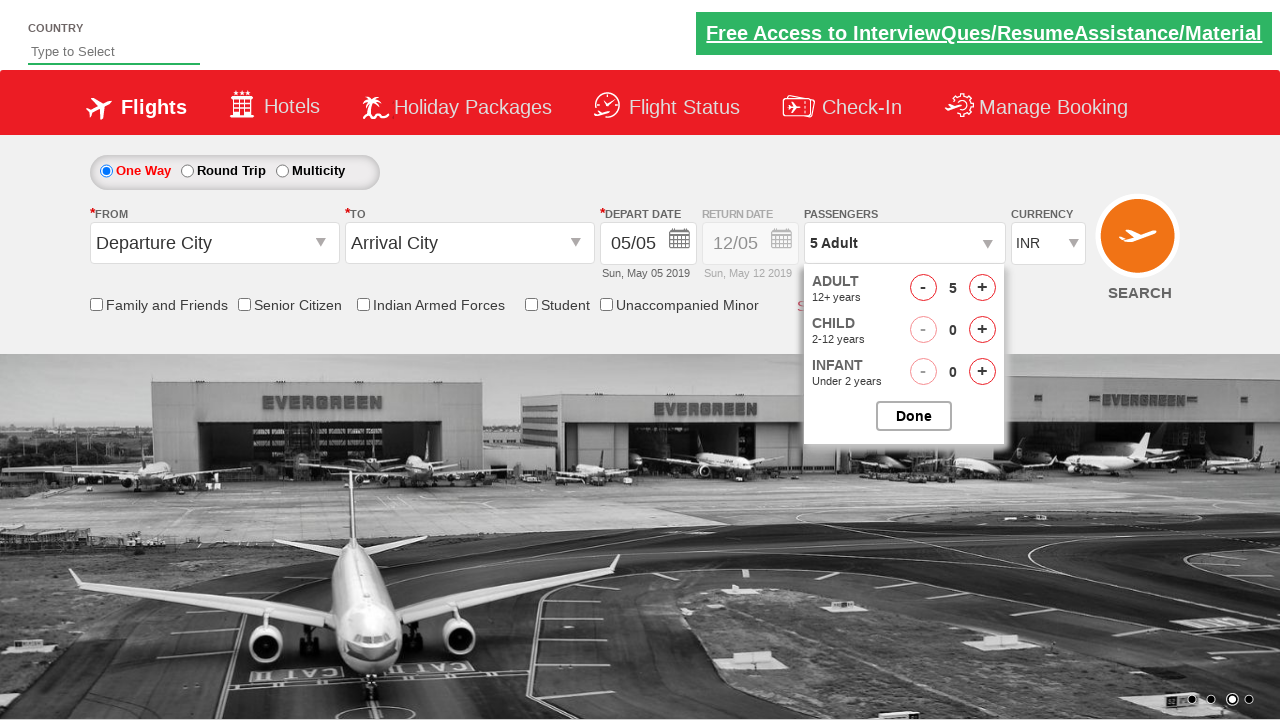

Closed passenger selection dropdown at (914, 416) on #btnclosepaxoption
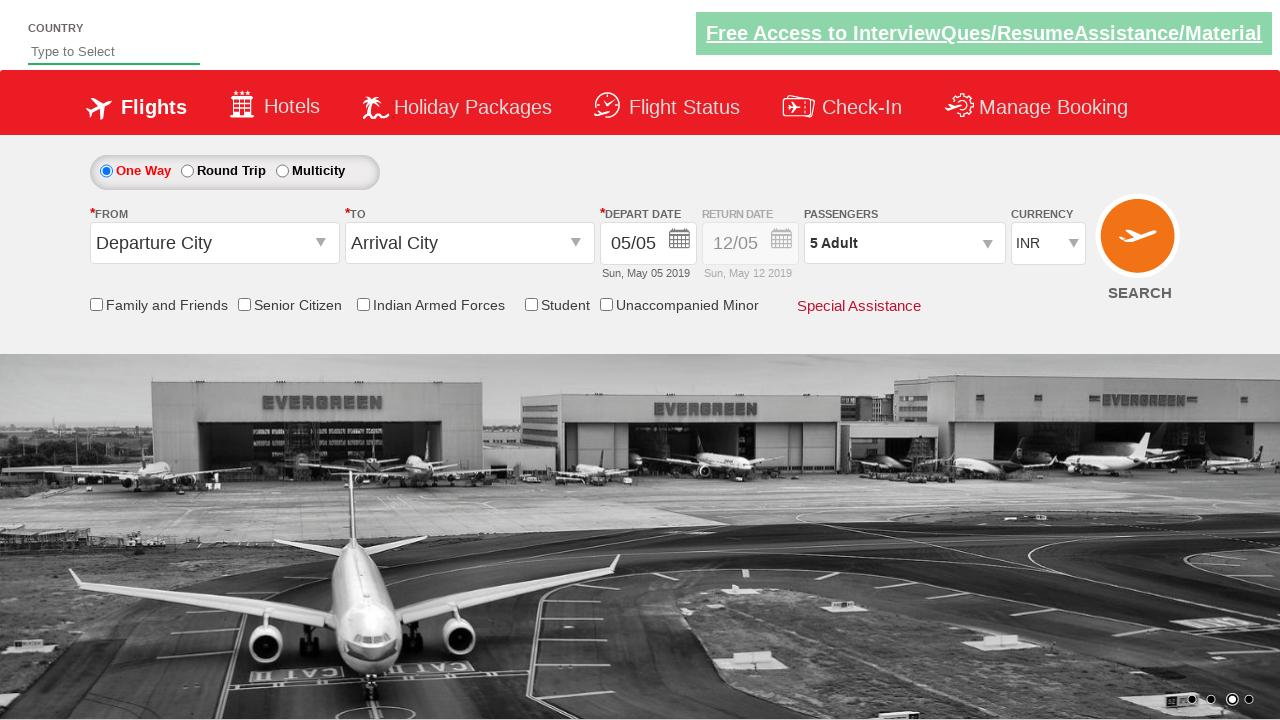

Retrieved passenger count text: '5 Adult'
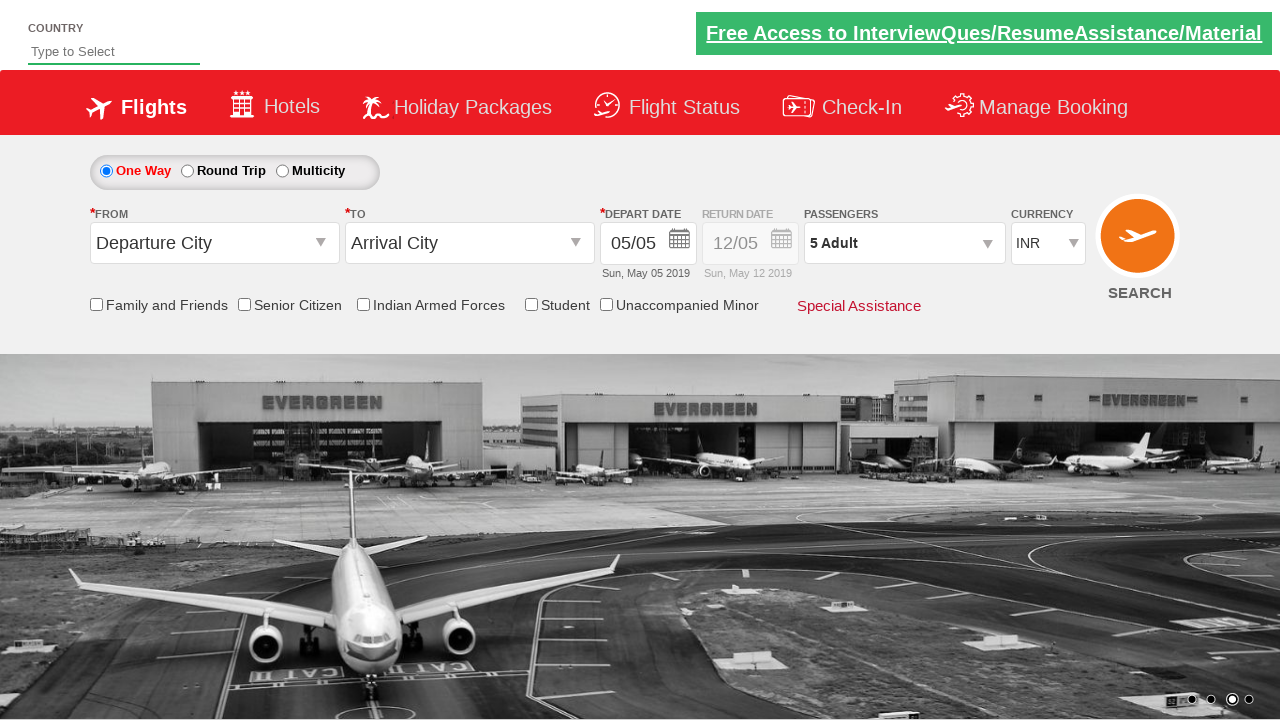

Assertion passed: passenger count correctly displays '5 Adult'
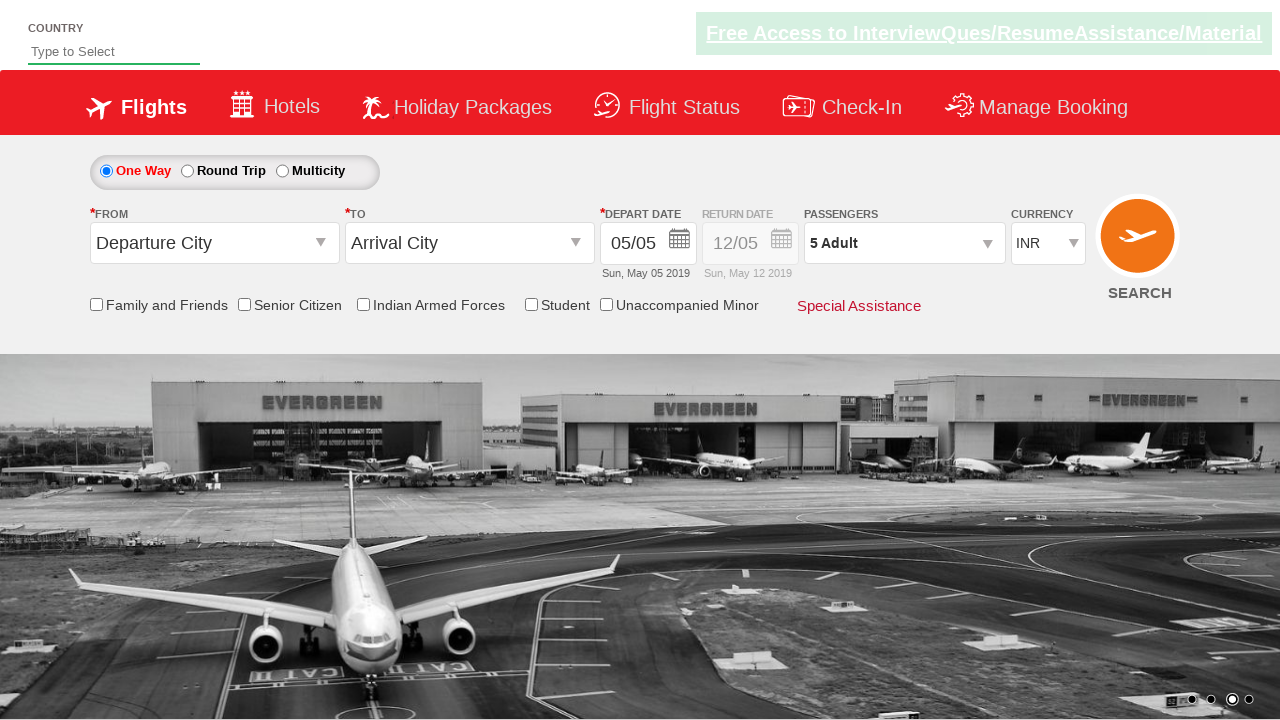

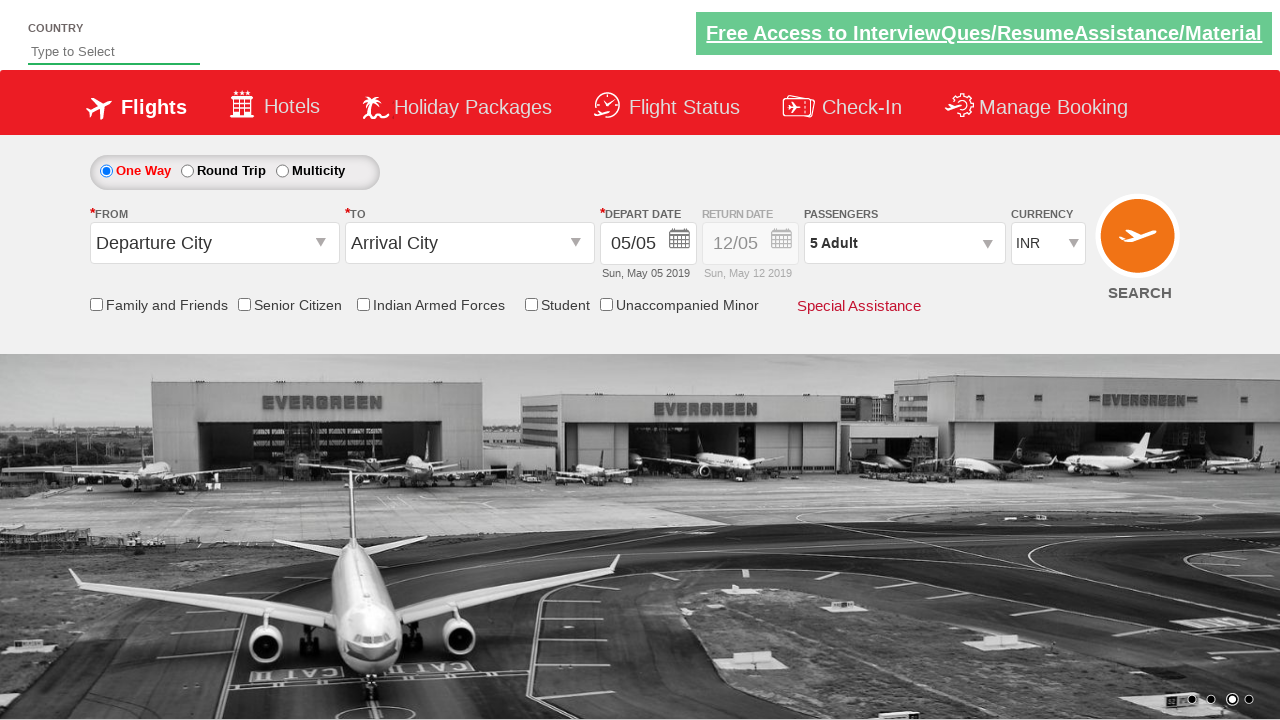